Tests handling of a confirm dialog by accepting it when the confirm button is clicked

Starting URL: https://rahulshettyacademy.com/AutomationPractice/

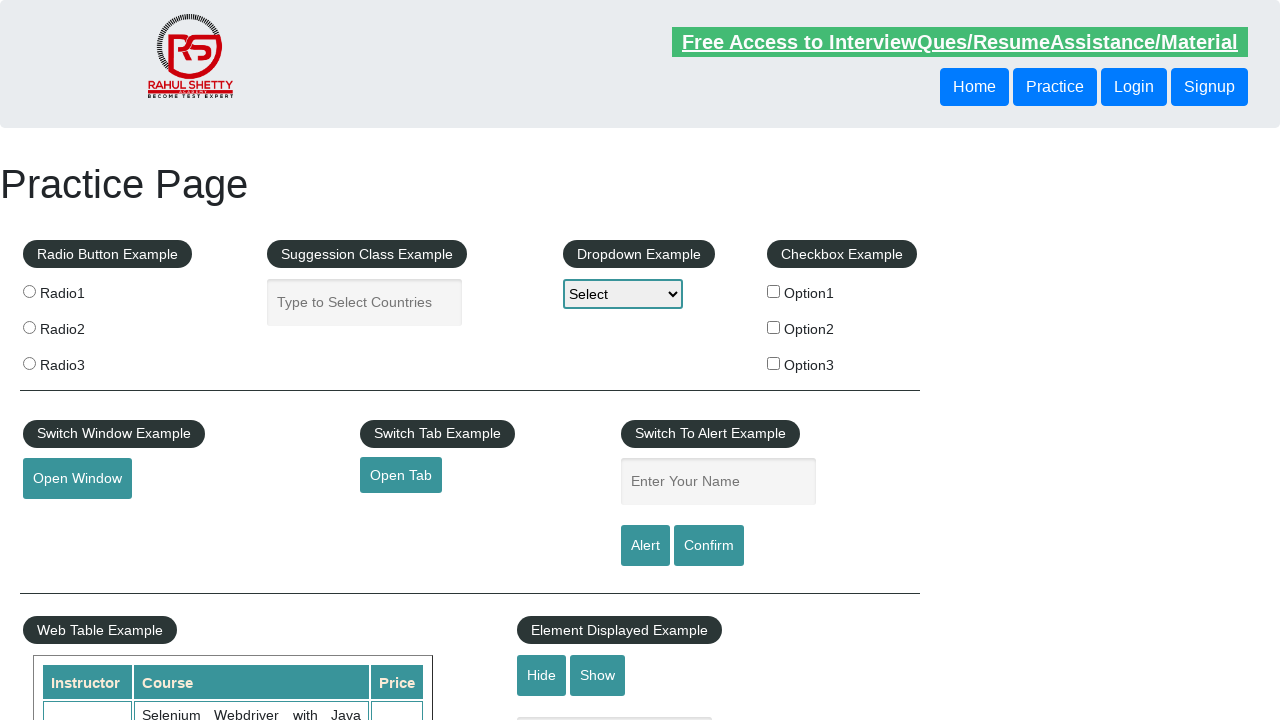

Set up dialog handler to accept confirm dialogs
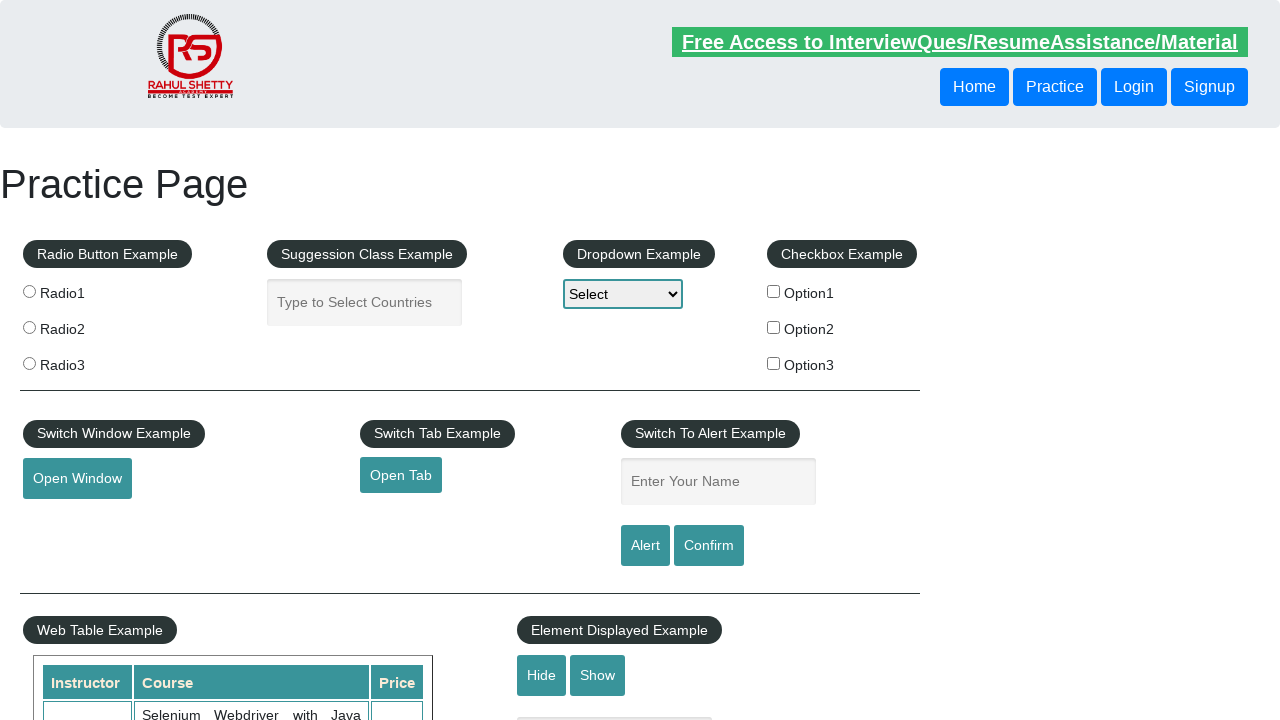

Clicked confirm button to trigger dialog at (709, 546) on #confirmbtn
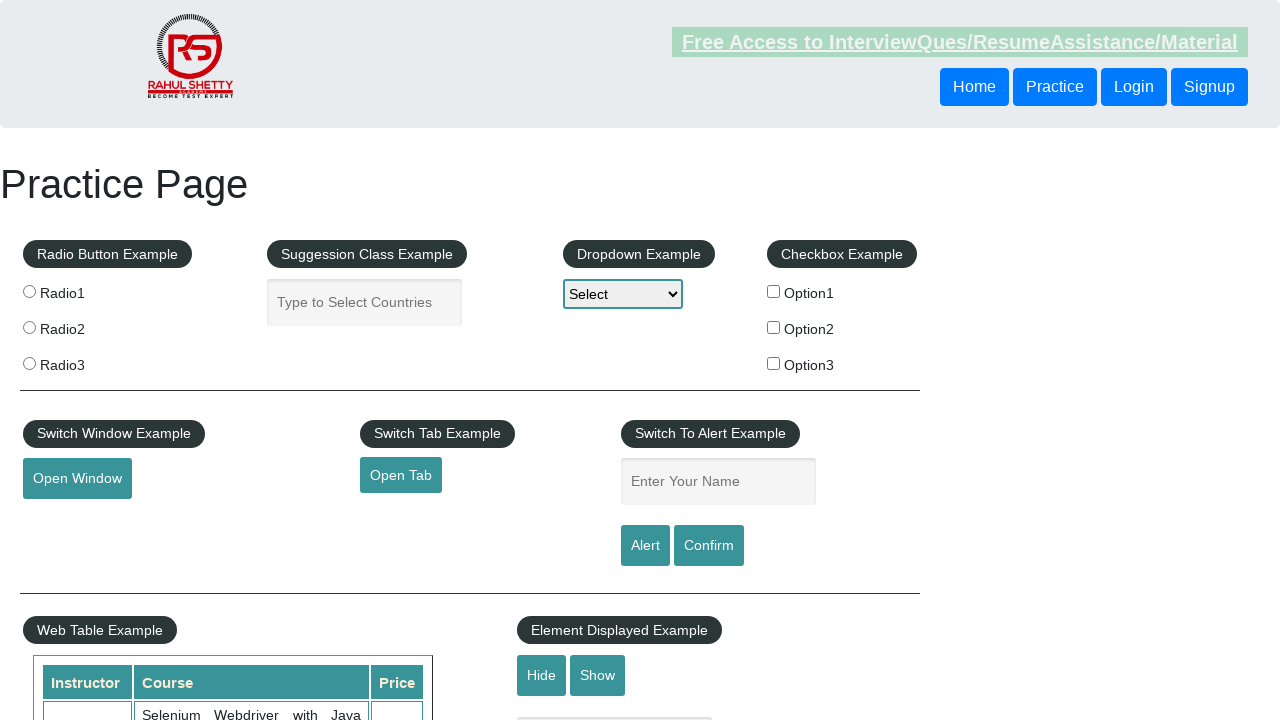

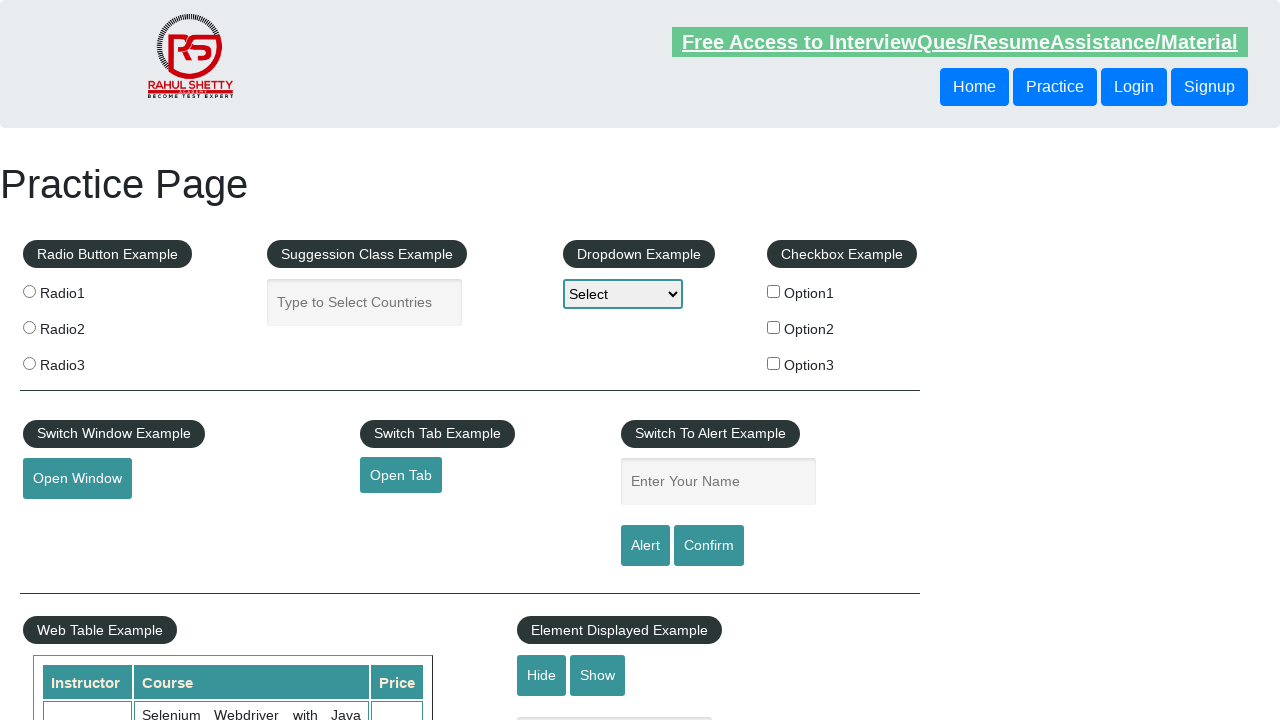